Tests navigation using link text by clicking on the Checkboxes link, going back, and then clicking on the Form Authentication link

Starting URL: https://the-internet.herokuapp.com/

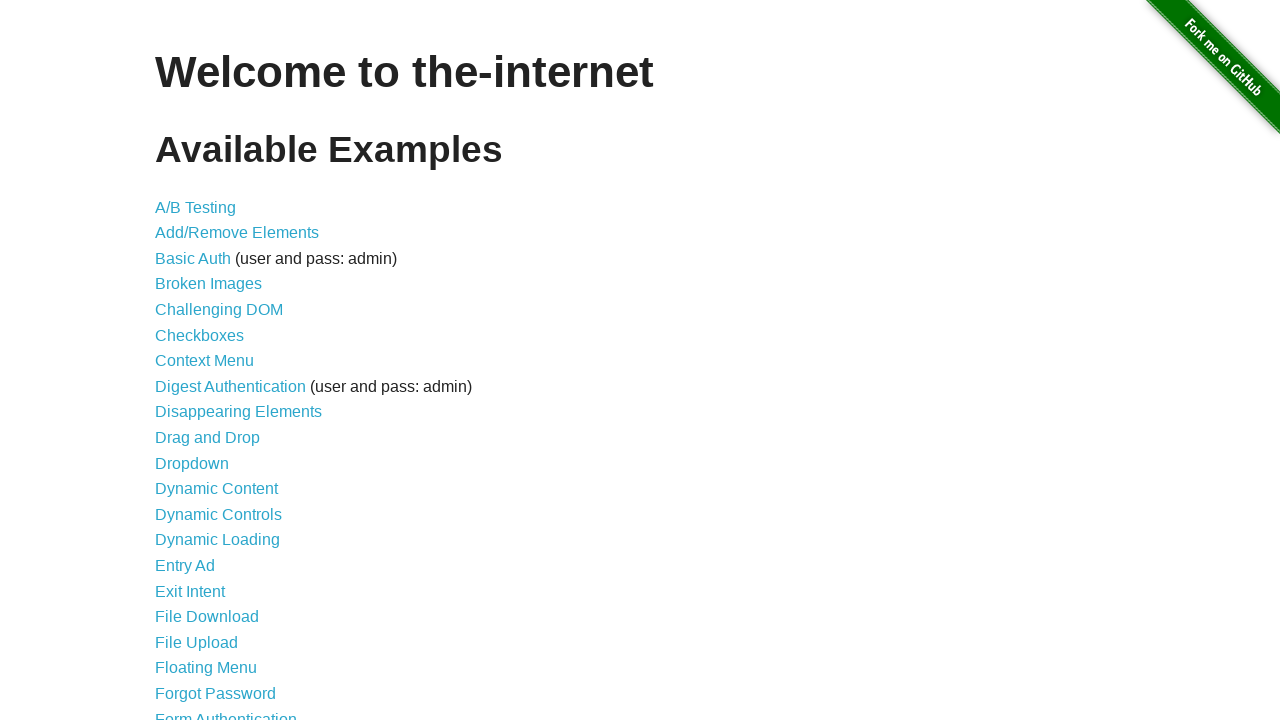

Clicked on Checkboxes link at (200, 335) on a:has-text('Checkboxes')
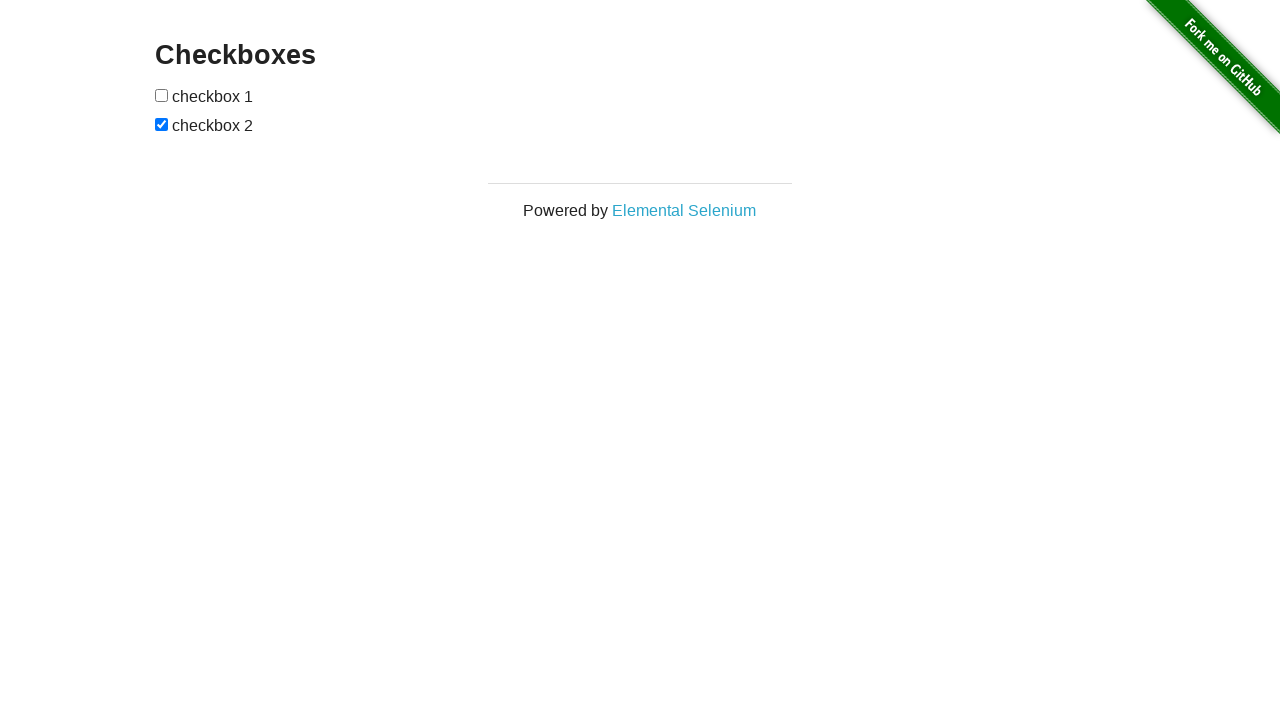

Checkboxes page loaded
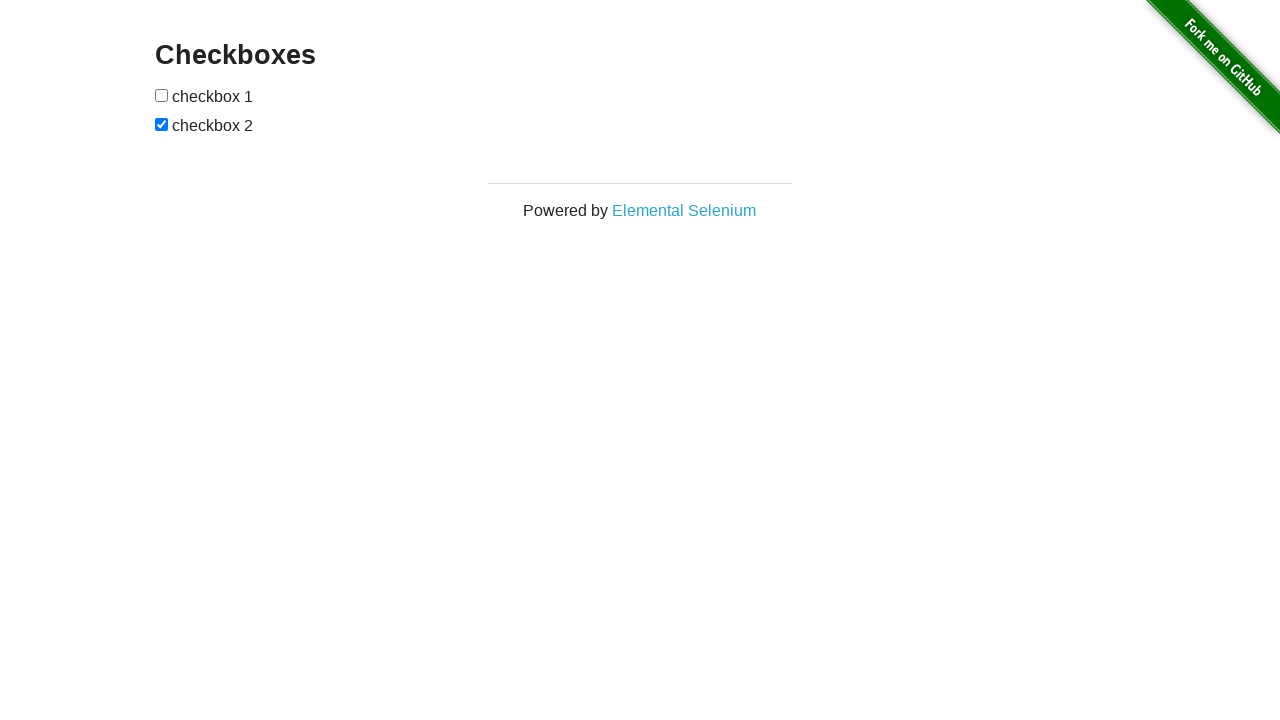

Navigated back to previous page
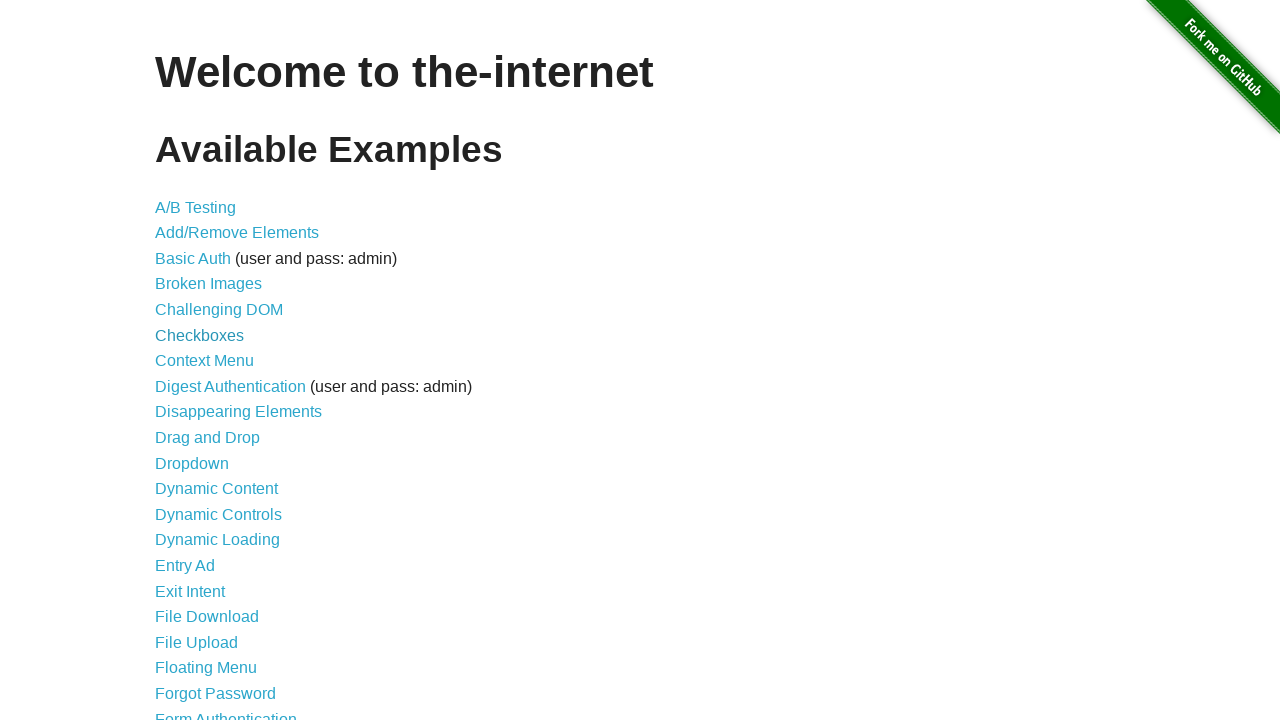

Main page loaded after going back
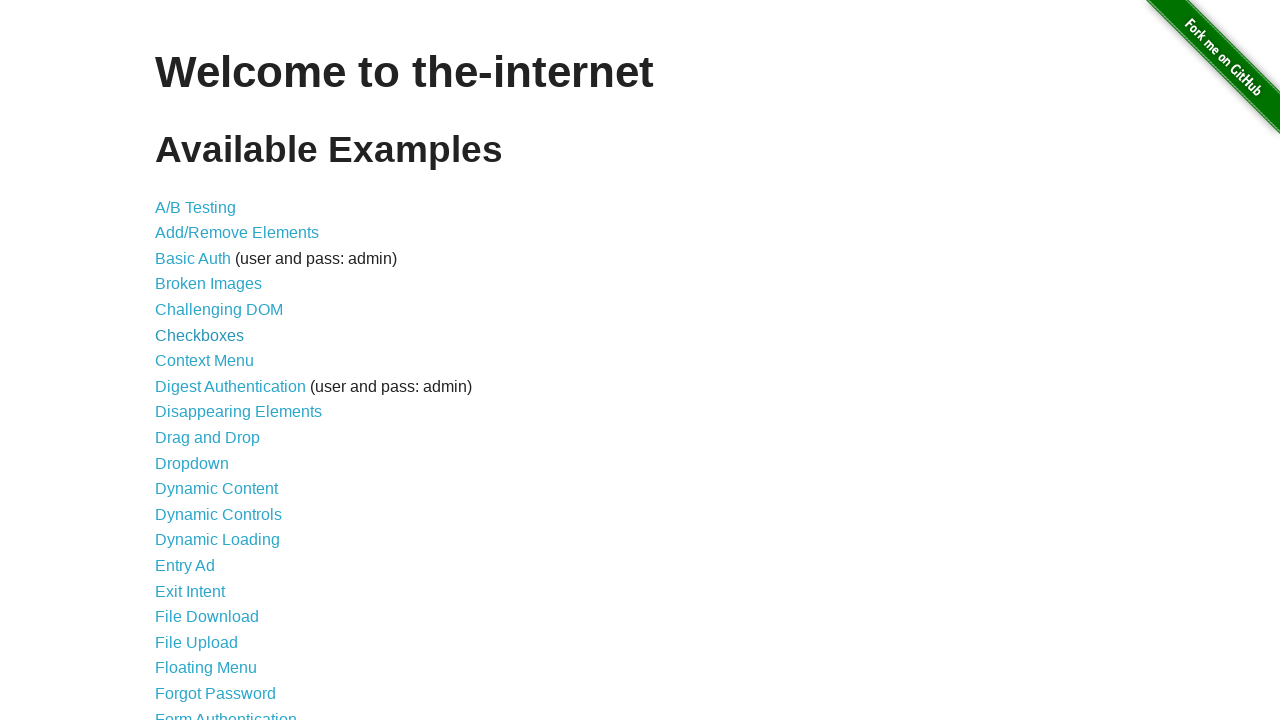

Clicked on Form Authentication link at (226, 712) on a:has-text('Form Authentication')
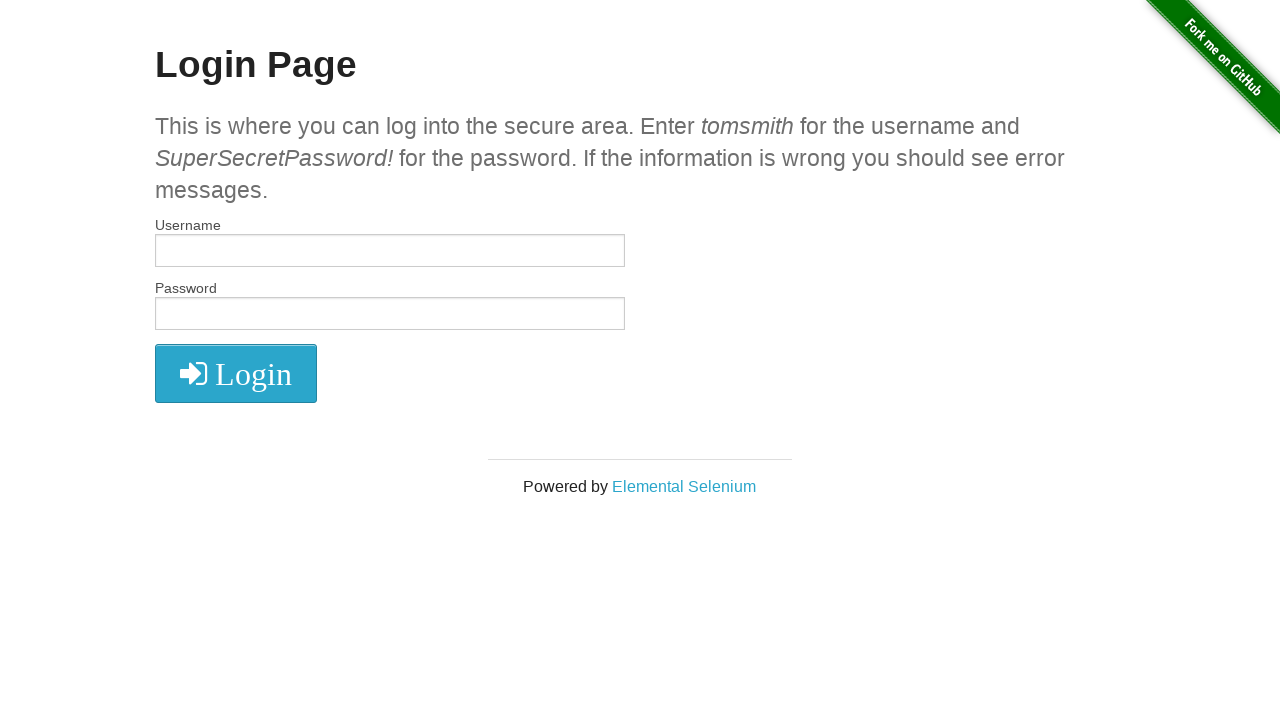

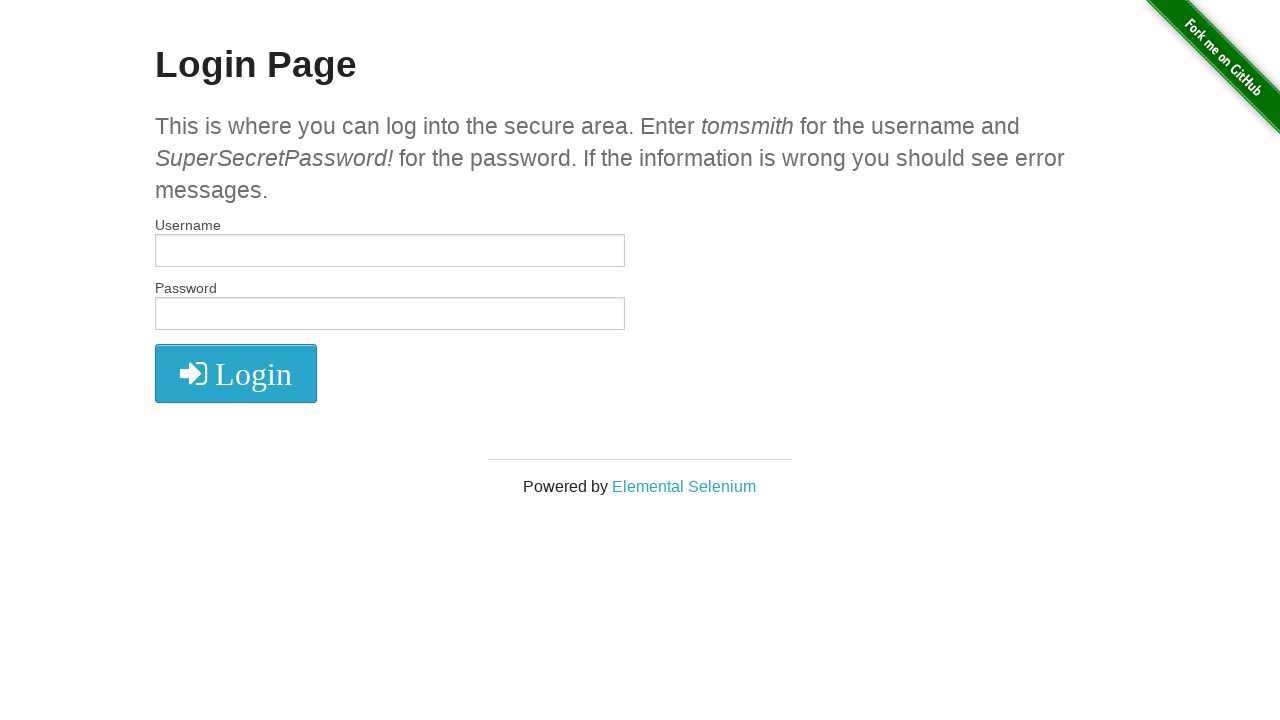